Tests e-commerce cart functionality by adding a Samsung Galaxy S6 phone to the cart and verifying it appears in the cart page

Starting URL: https://demoblaze.com/

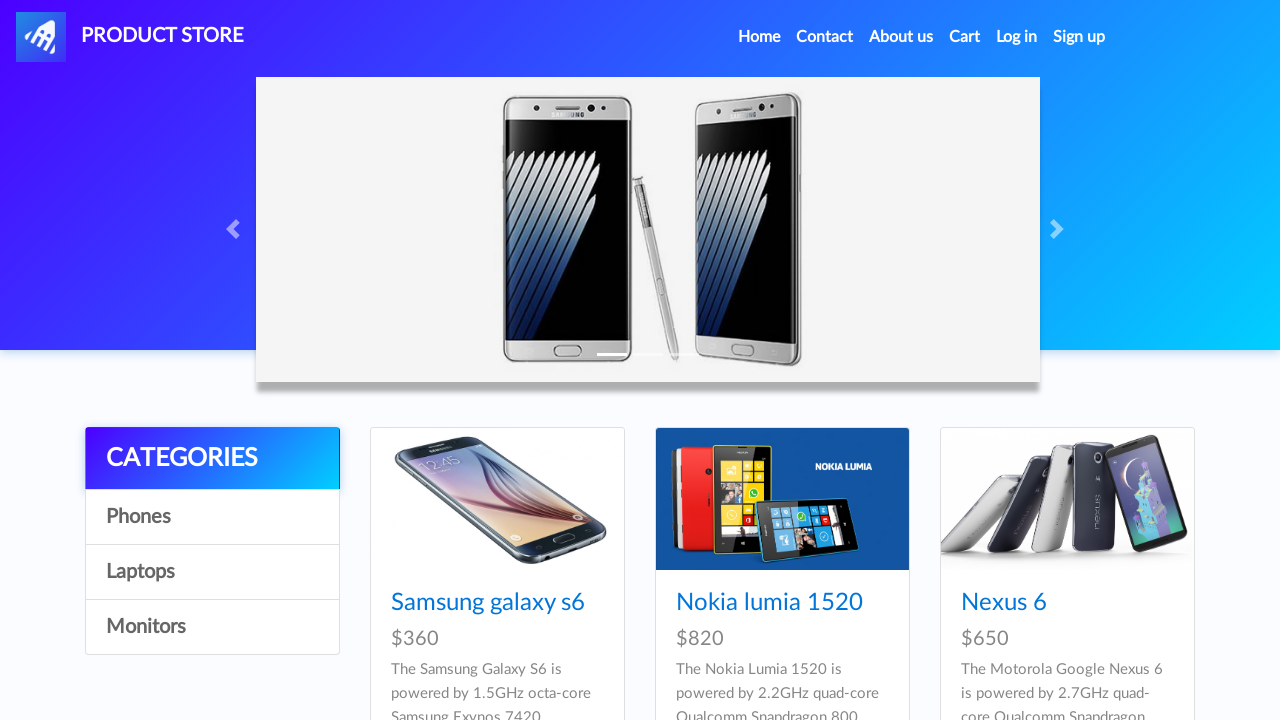

Clicked on Samsung Galaxy S6 product link at (488, 603) on xpath=//a[text()='Samsung galaxy s6']
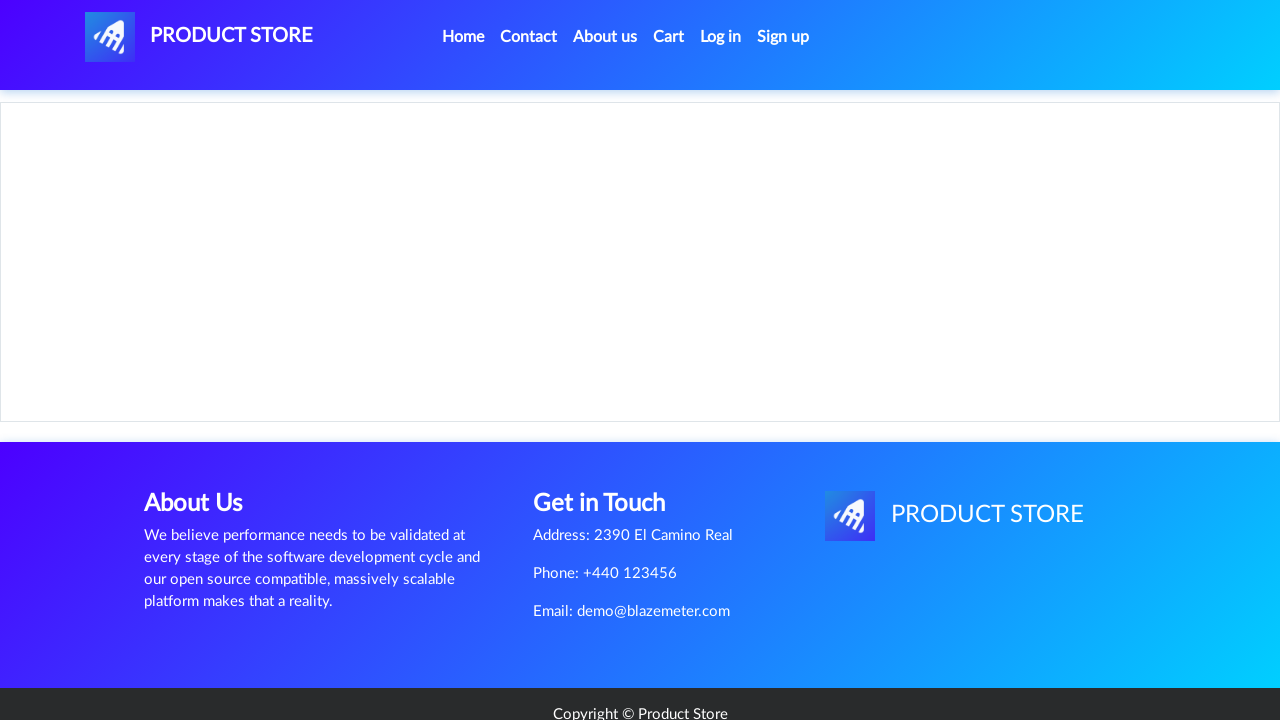

Clicked 'Add to cart' button at (610, 440) on a:has-text('Add to cart')
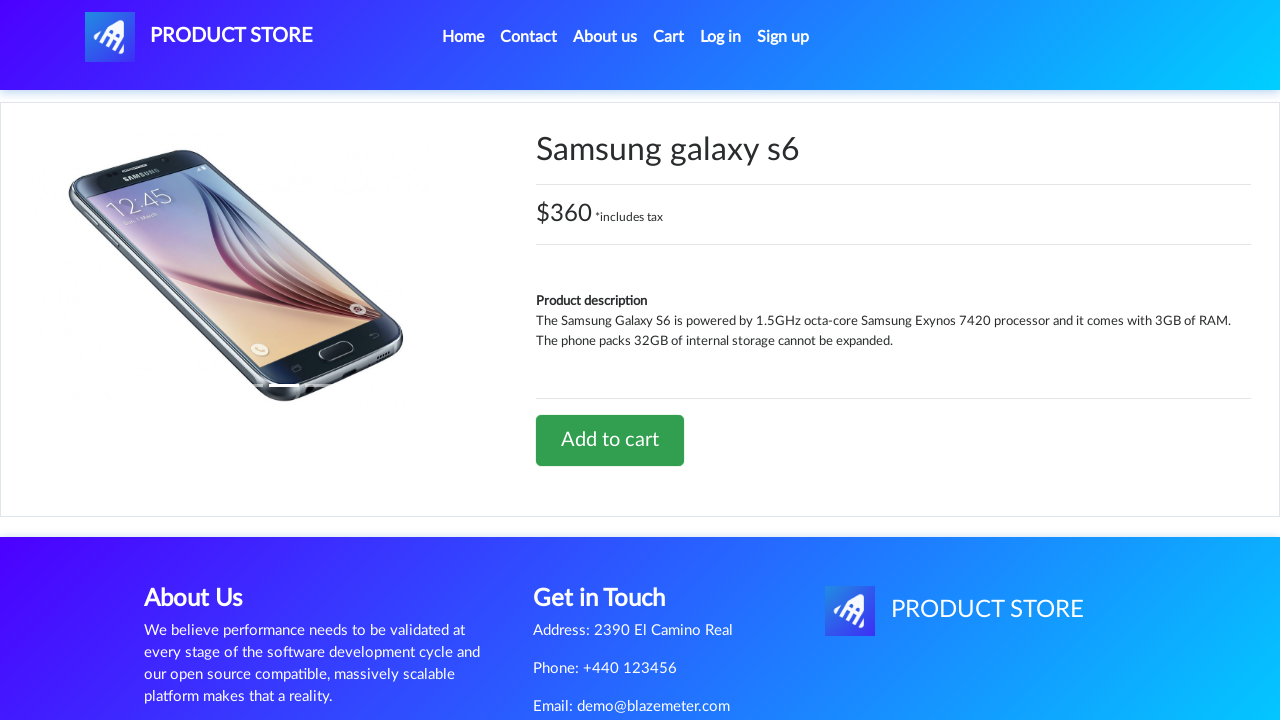

Set up dialog handler to accept alerts
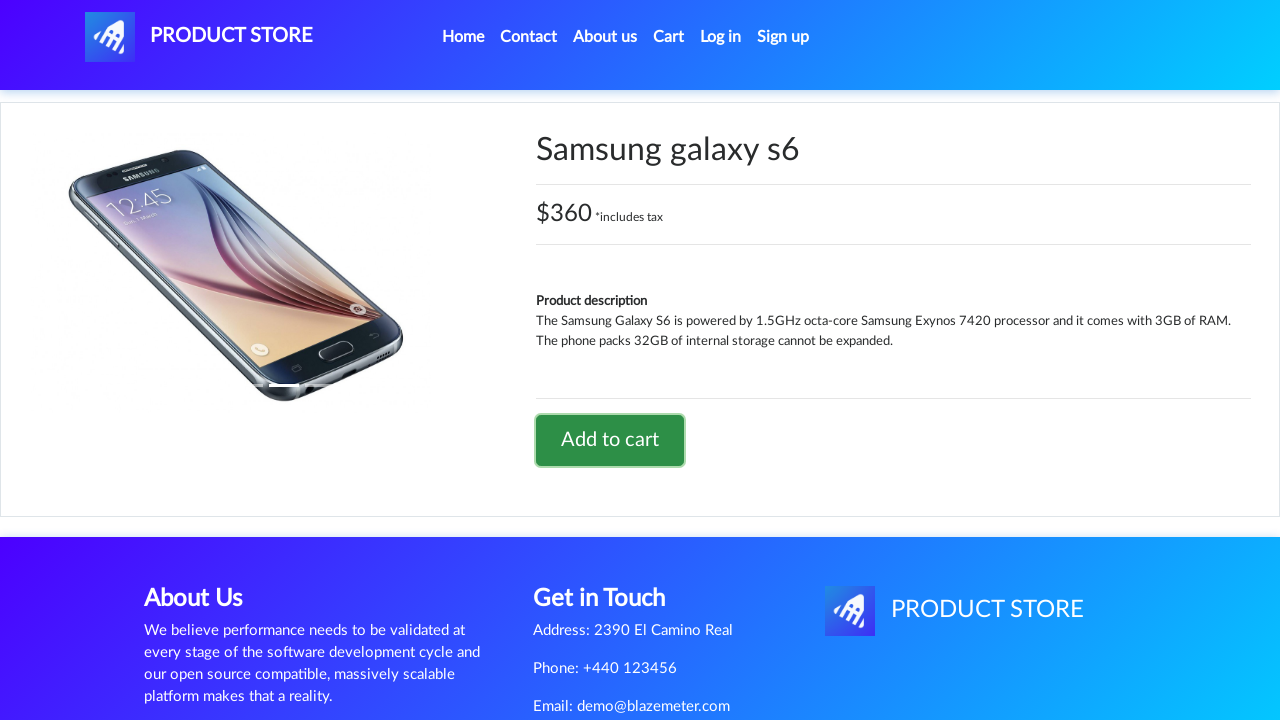

Waited 1000ms for alert to be processed
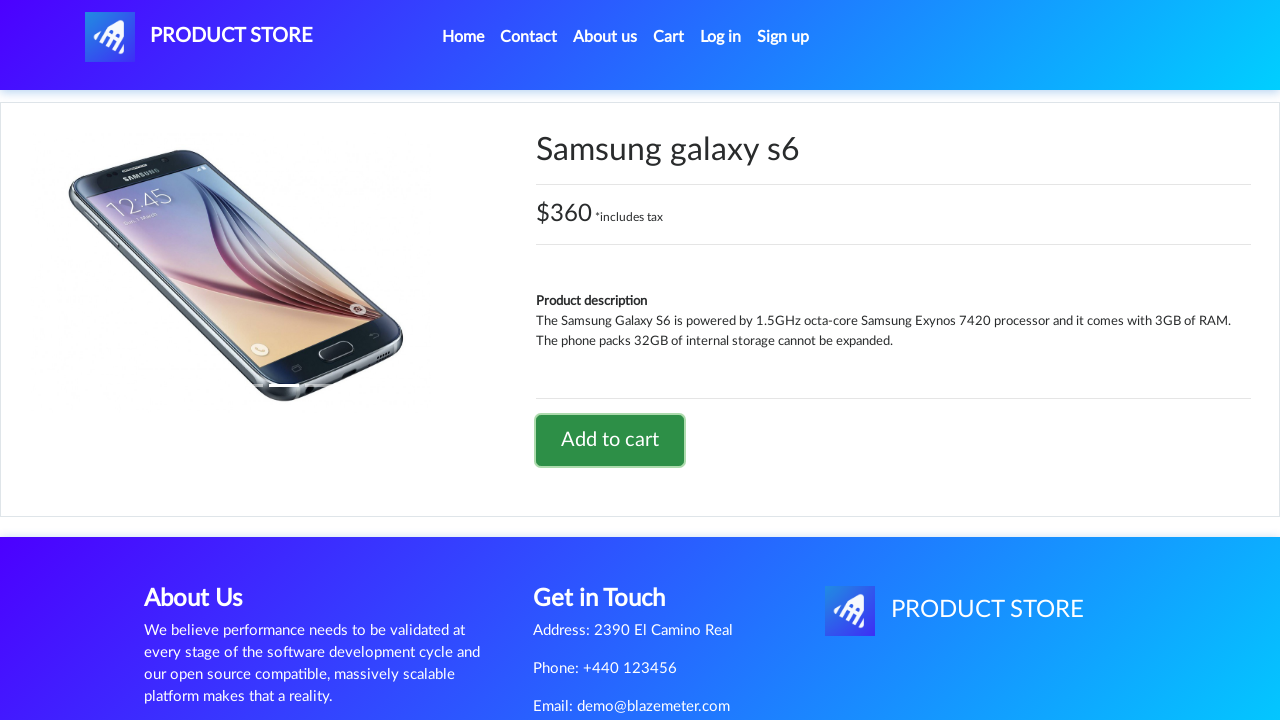

Clicked cart button to navigate to cart page at (669, 37) on #cartur
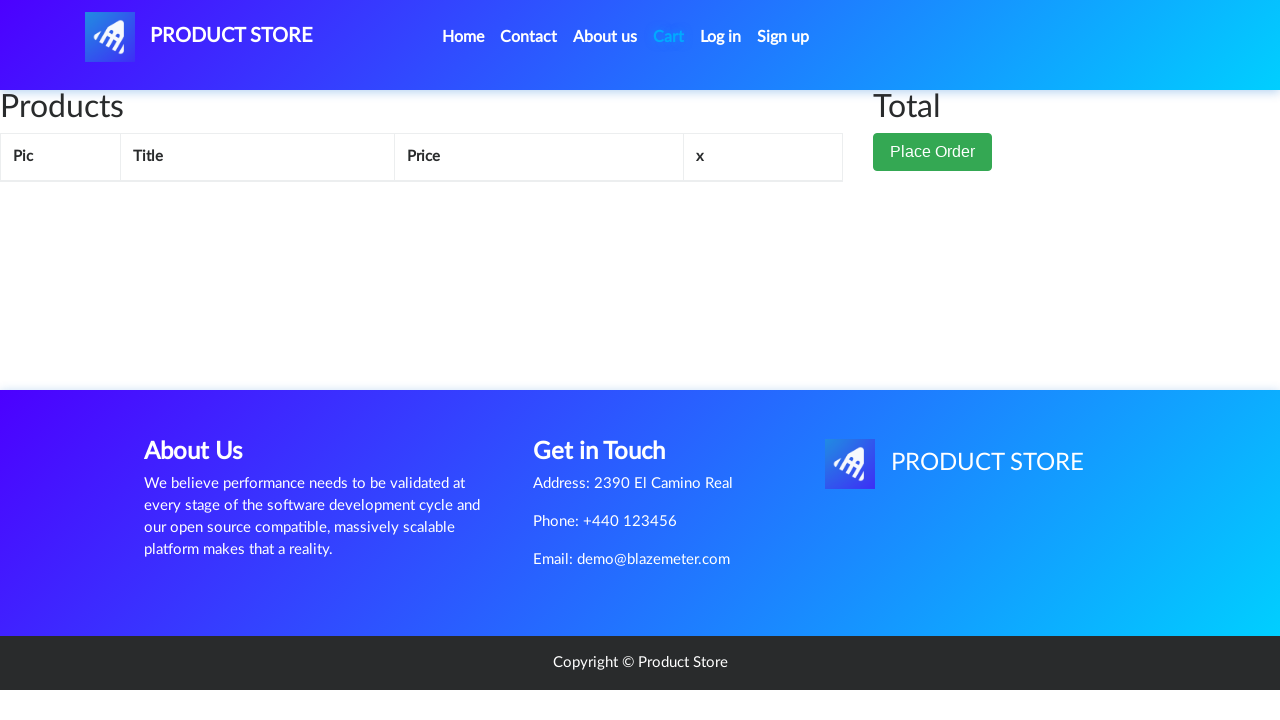

Waited for Samsung galaxy s6 product to appear in cart
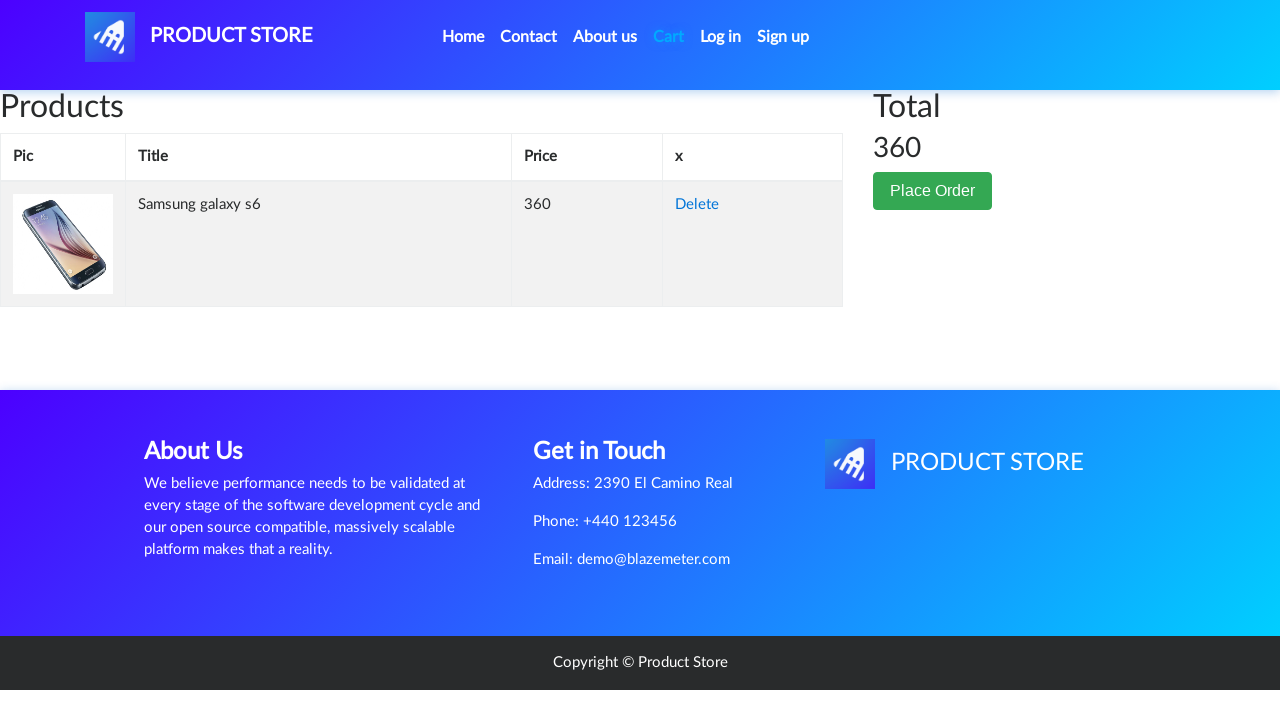

Verified Samsung galaxy s6 is visible in cart
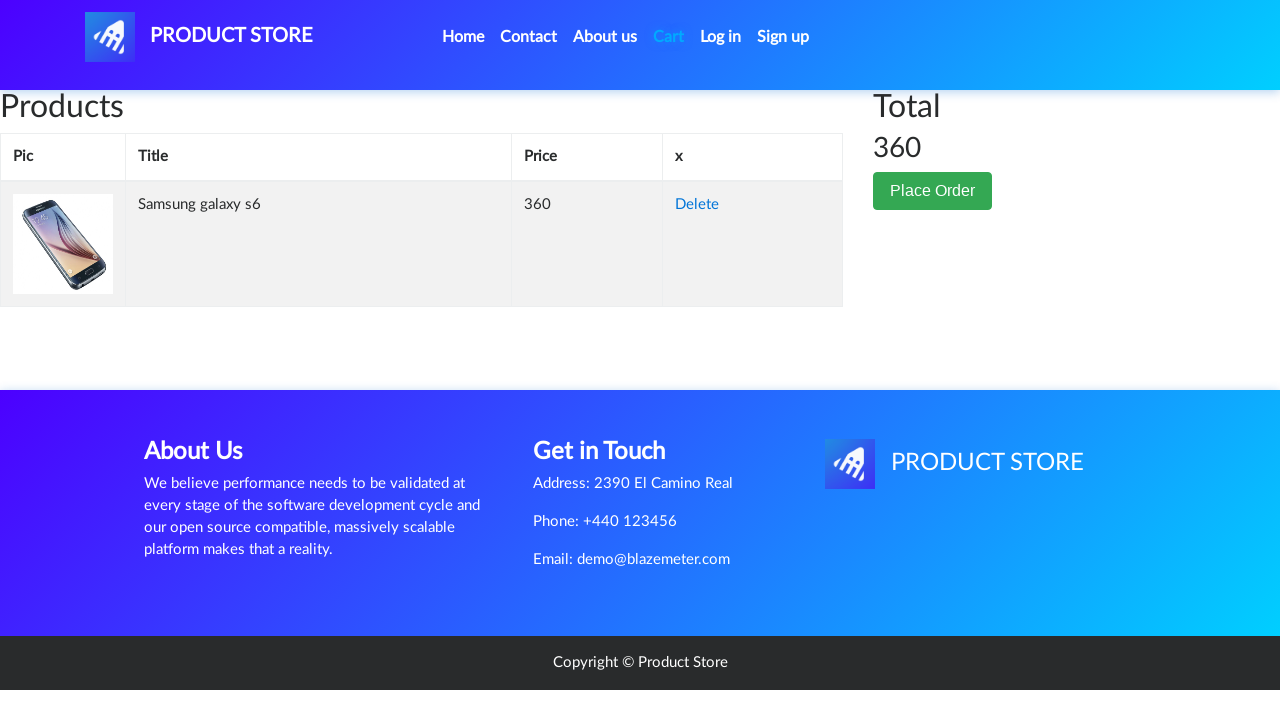

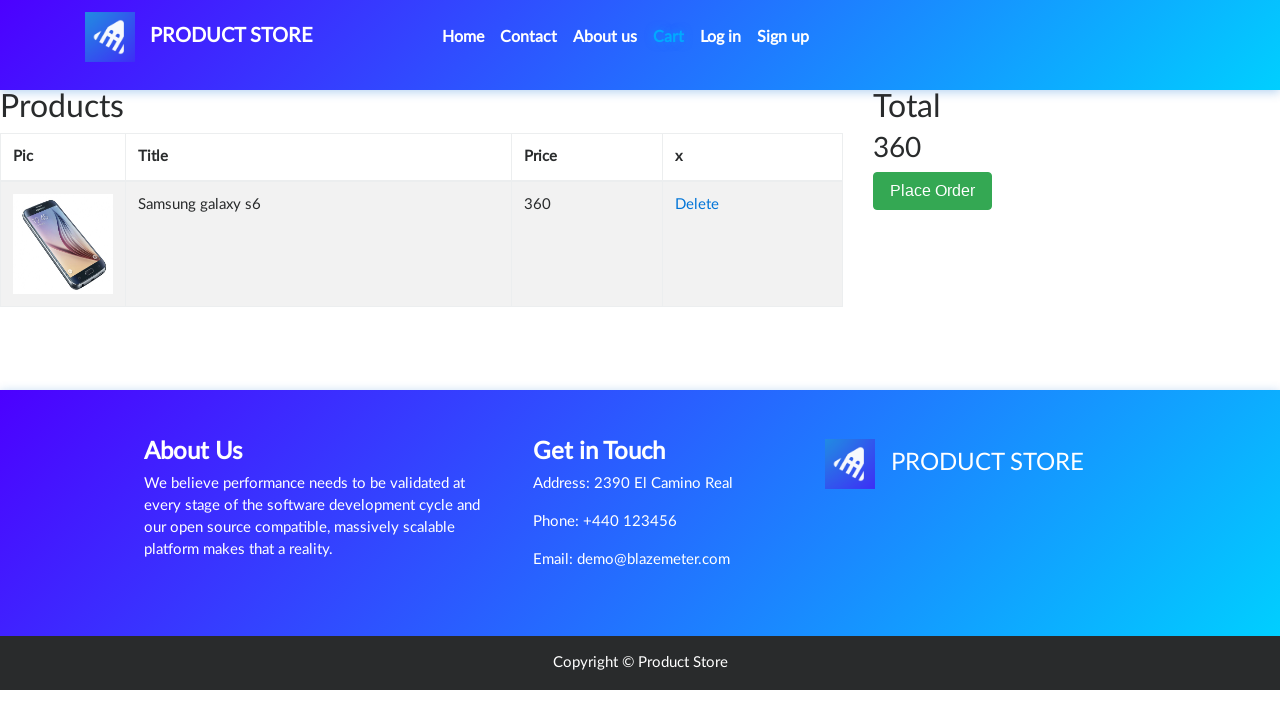